Tests prompt alert handling by clicking a button that triggers a prompt alert, entering text into it, and accepting the alert

Starting URL: https://demoqa.com/alerts

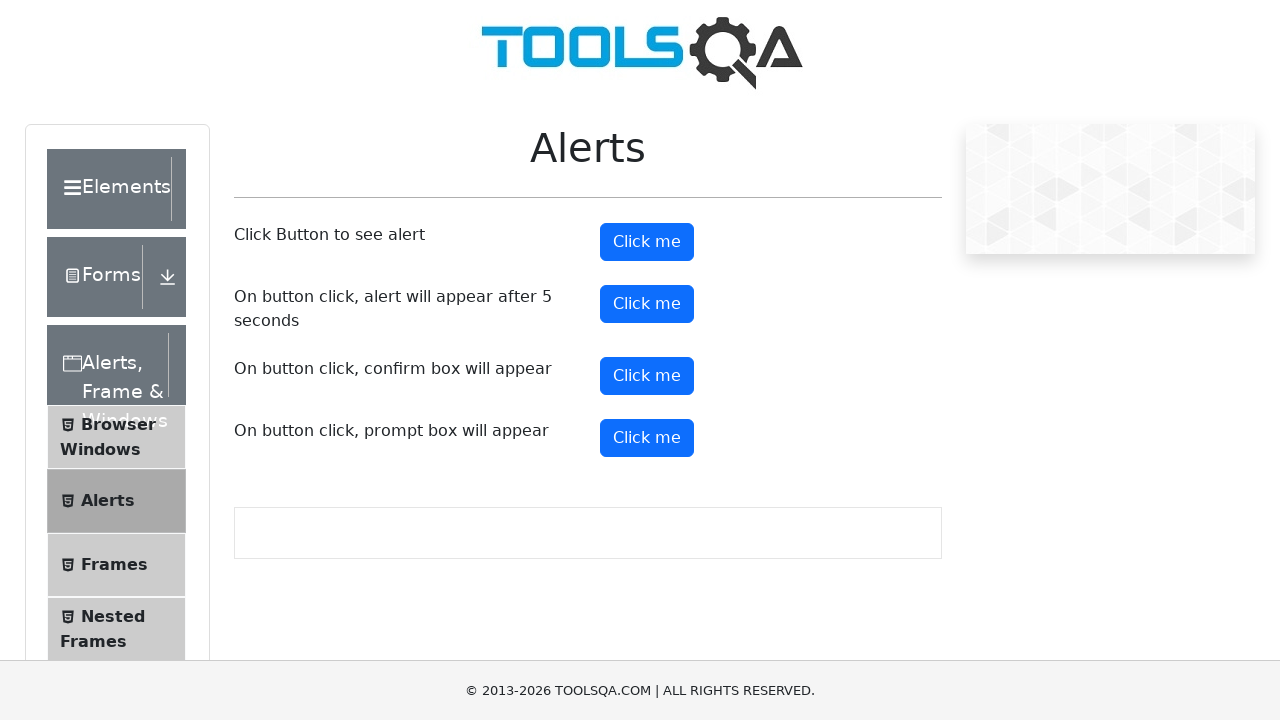

Set up dialog handler to accept prompt alert with text 'Yes, I agree!'
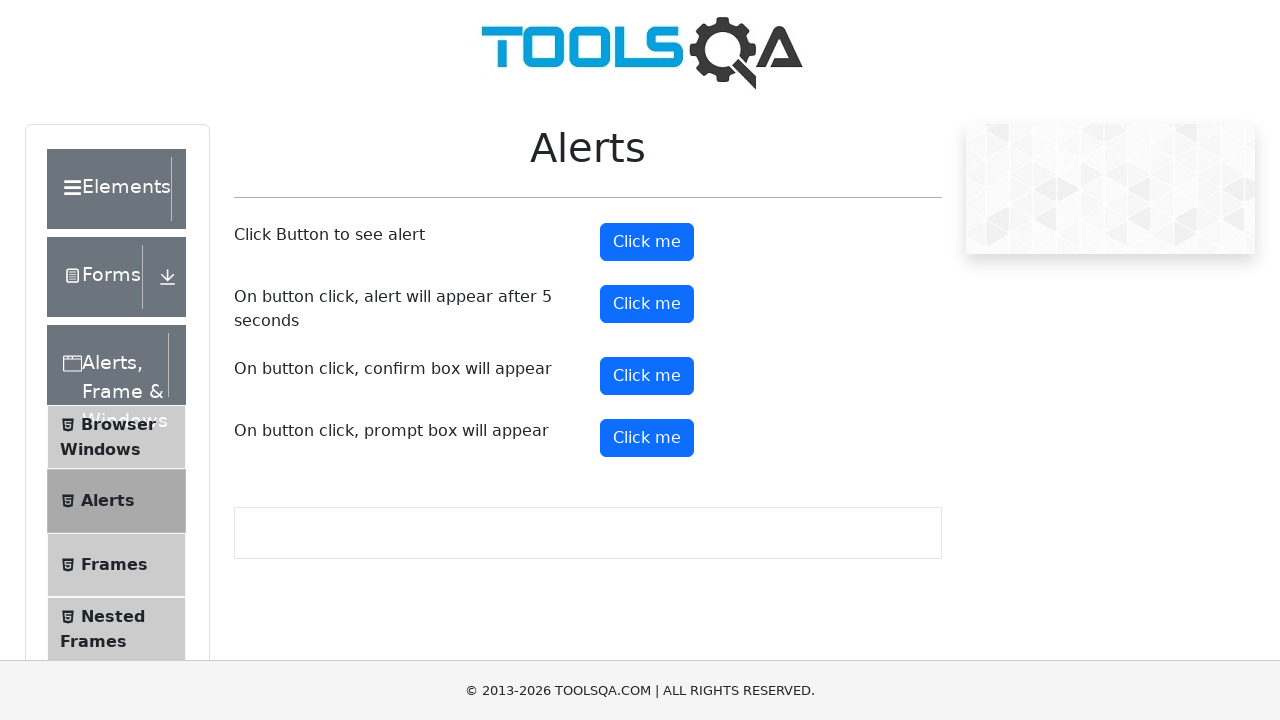

Clicked button to trigger prompt alert at (647, 438) on #promtButton
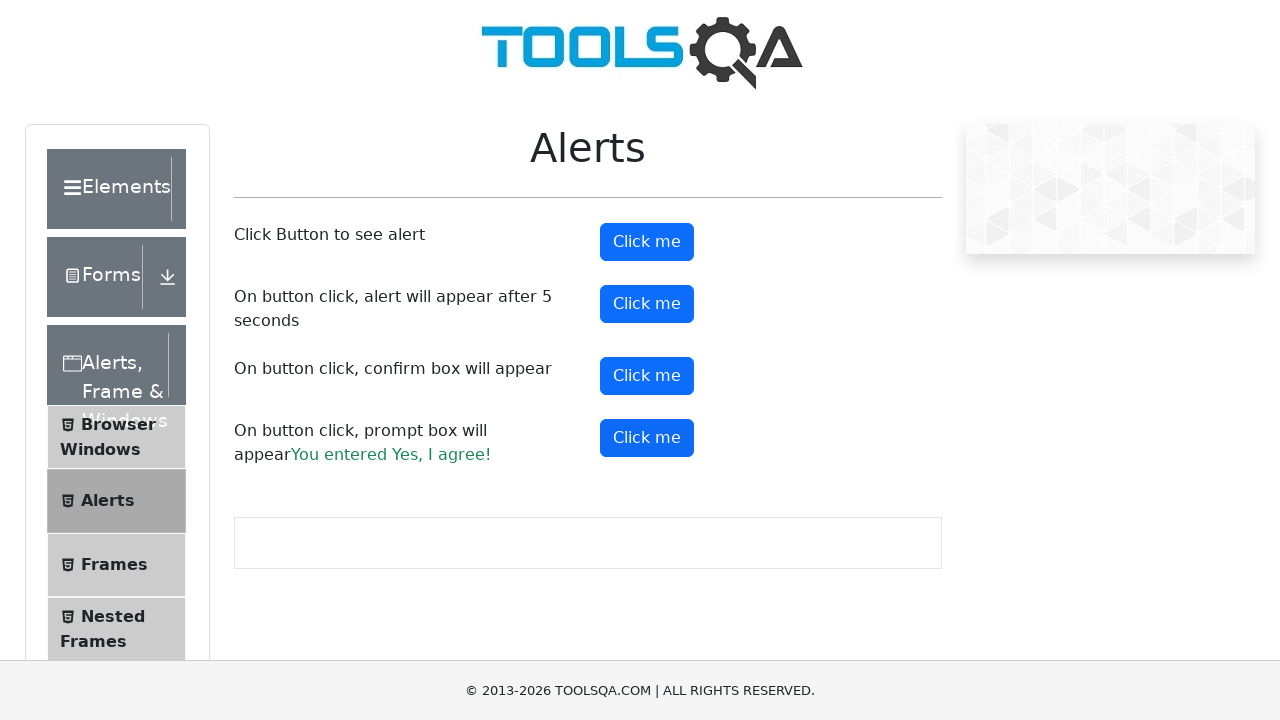

Prompt alert result appeared on page
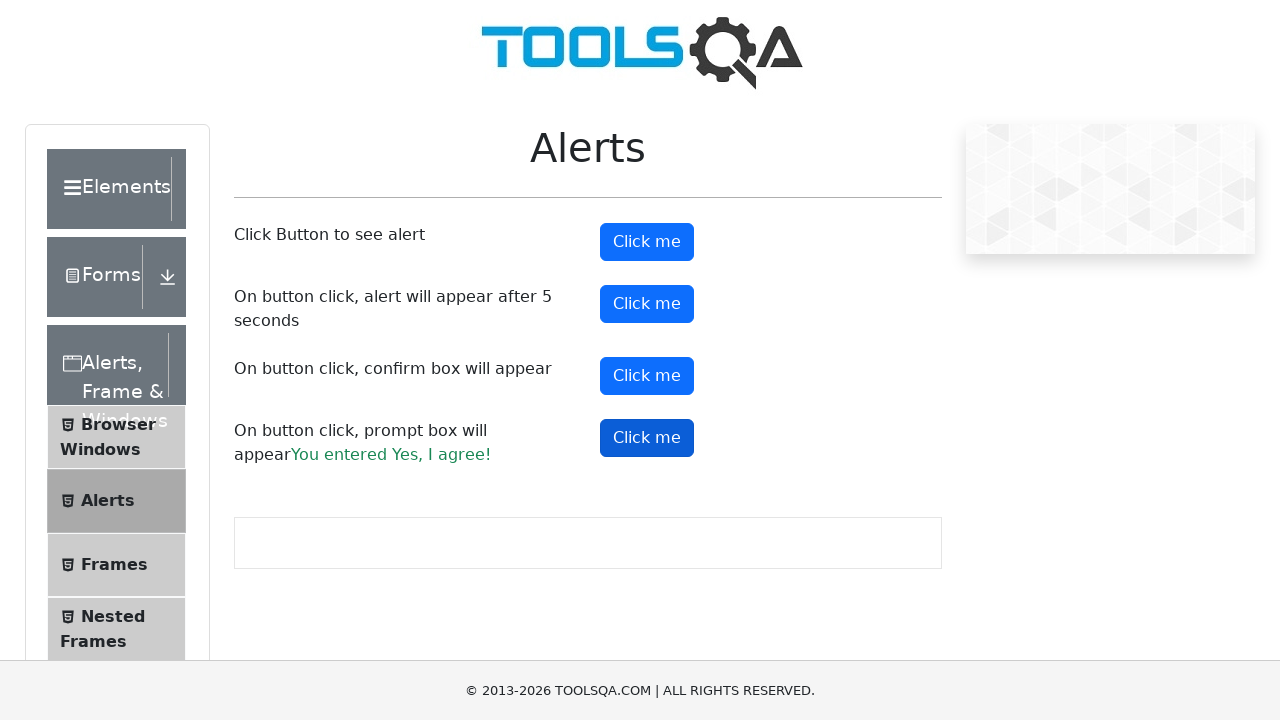

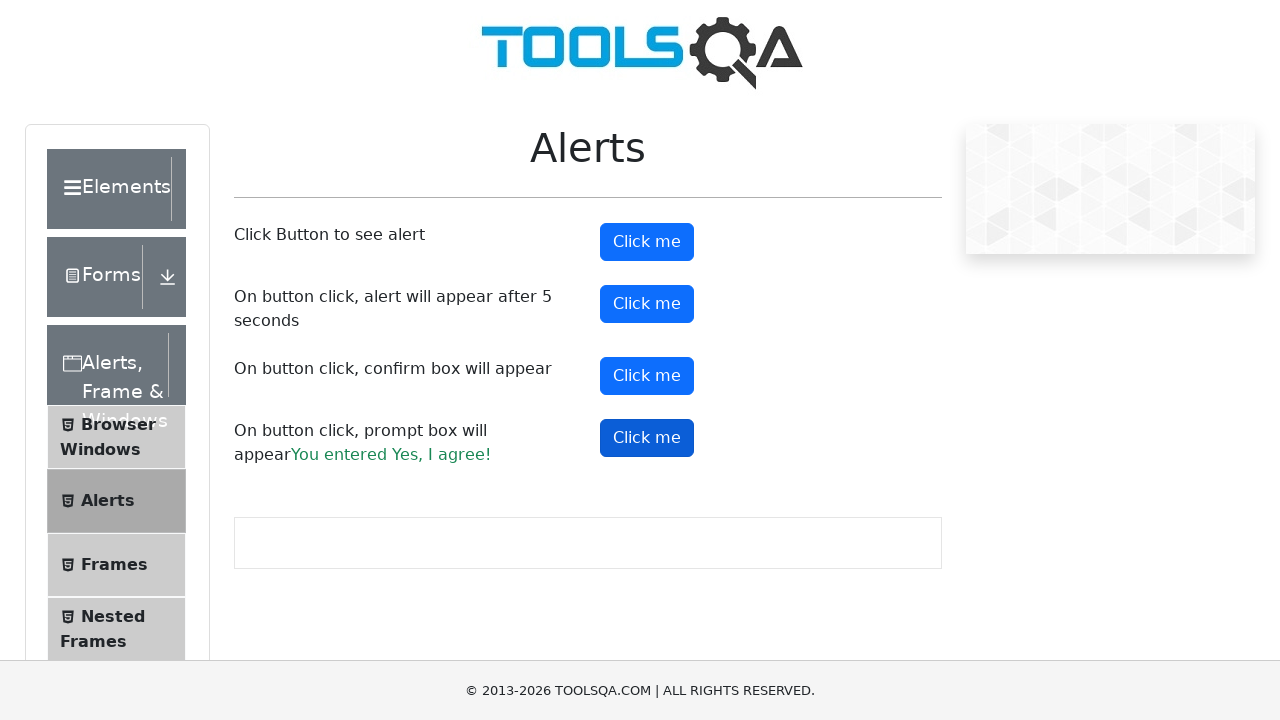